Tests double-click functionality on a button element

Starting URL: https://artoftesting.com/samplesiteforselenium

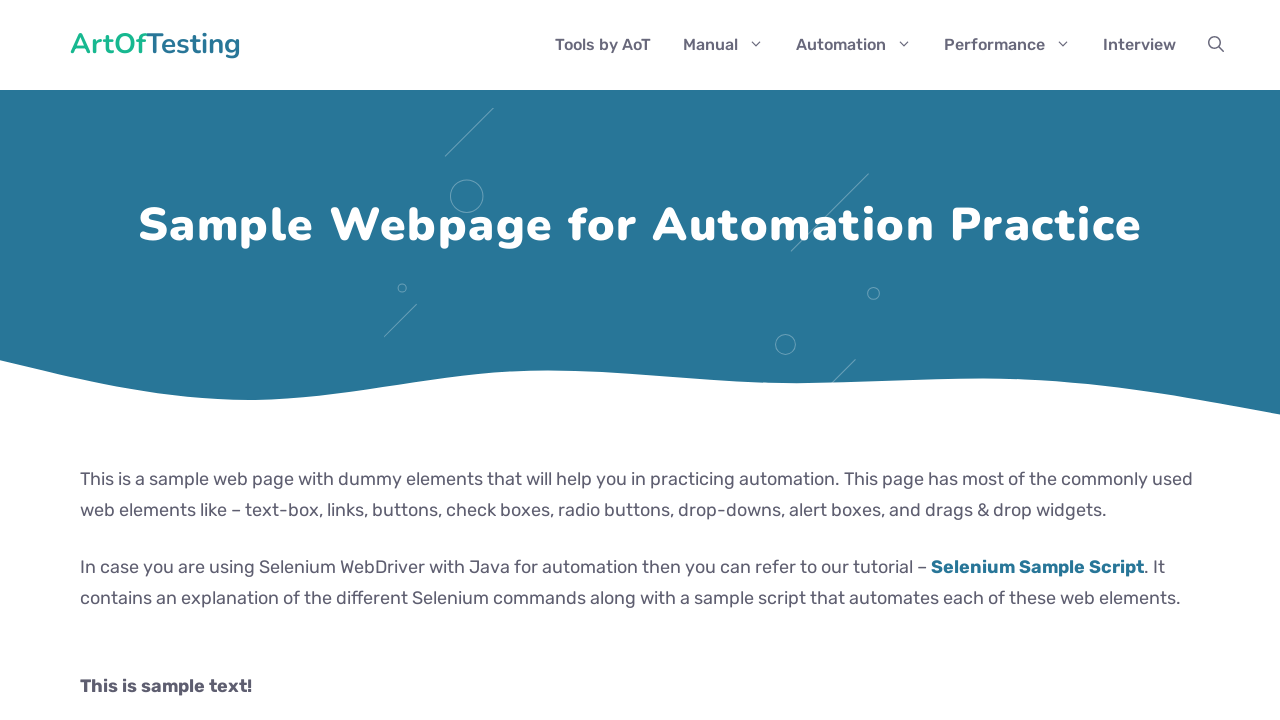

Navigated to Art of Testing sample site
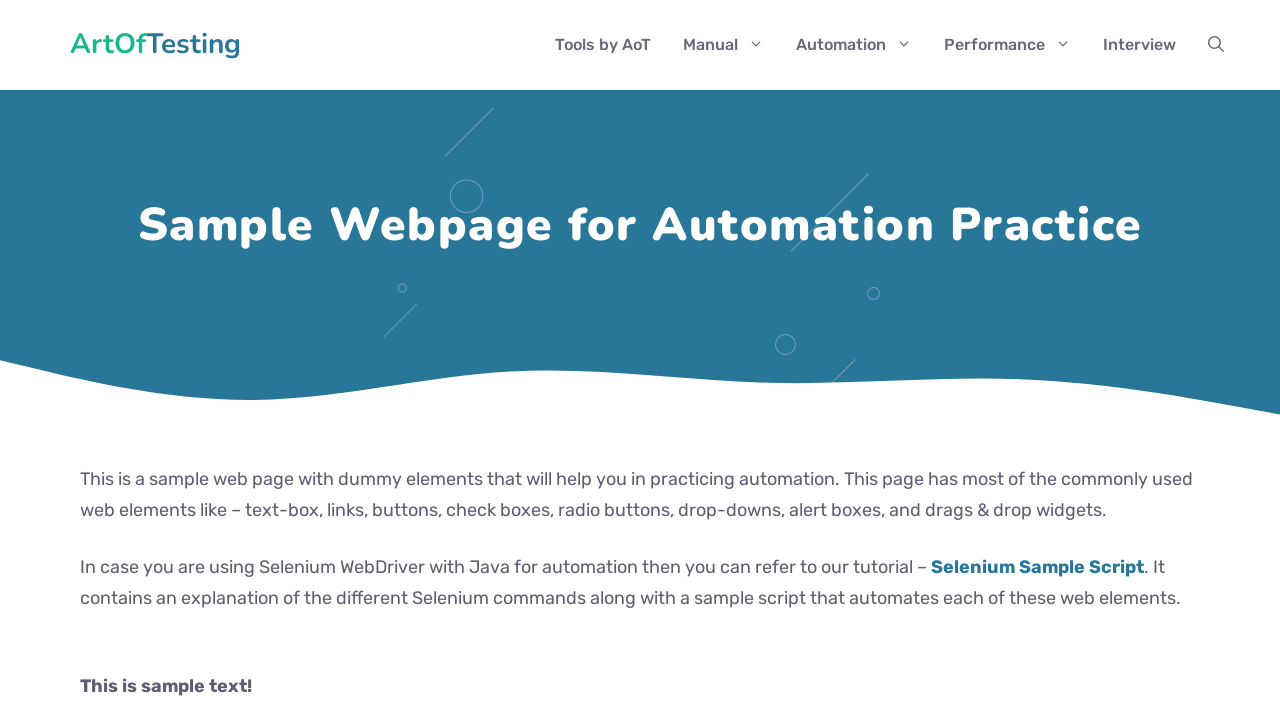

Double-clicked the button element at (242, 361) on #dblClkBtn
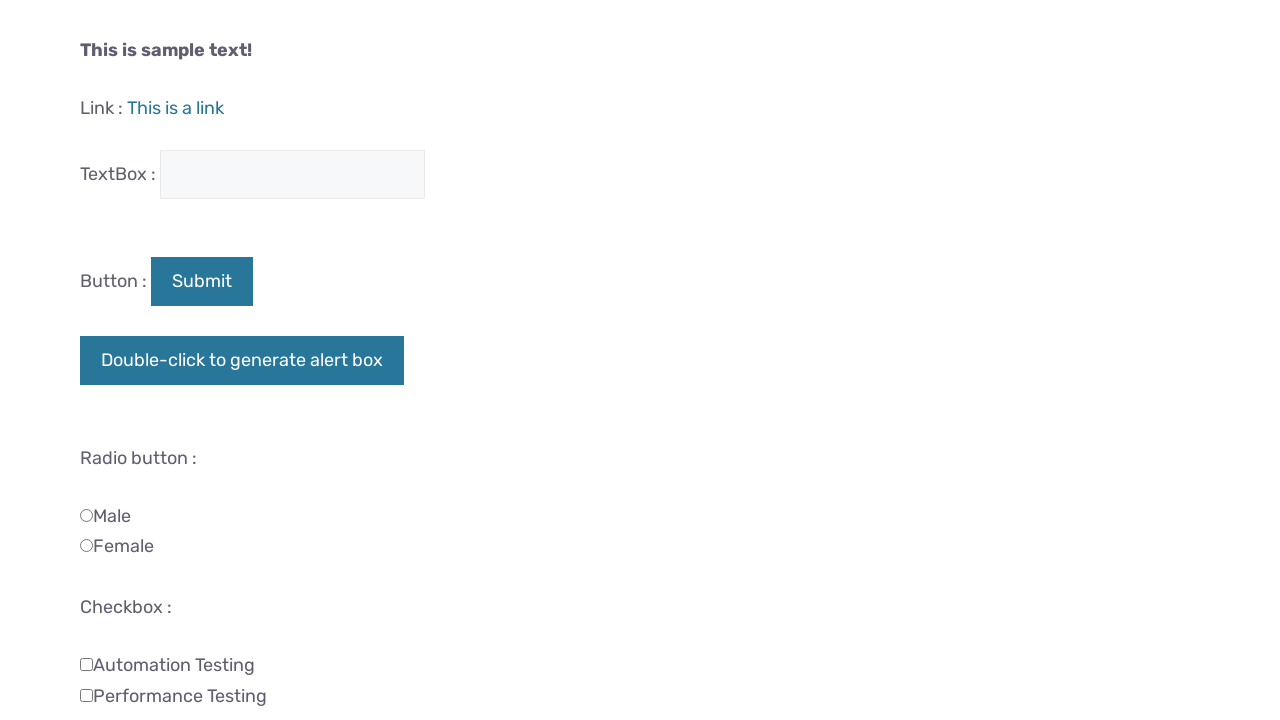

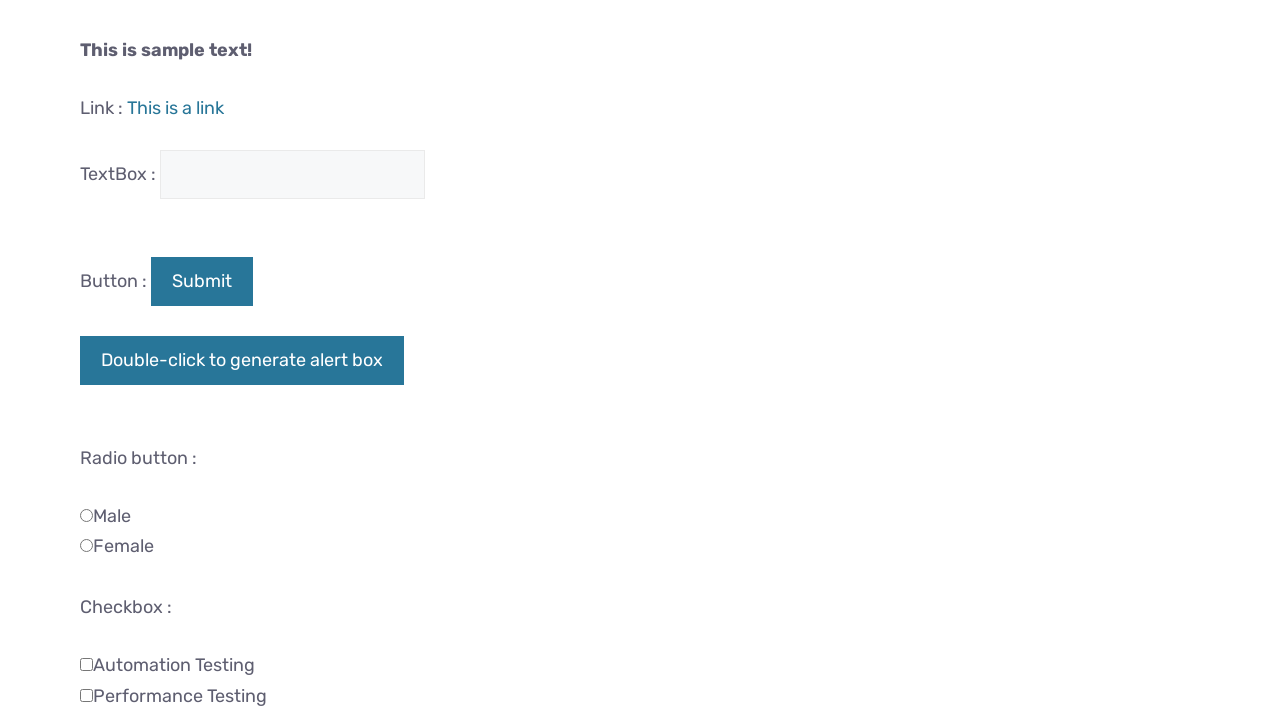